Tests clicking a link inside an iframe on W3Schools tryit page that opens a new tab, then handles switching between windows and closing the new tab.

Starting URL: https://www.w3schools.com/tags/tryit.asp?filename=tryhtml_link_target

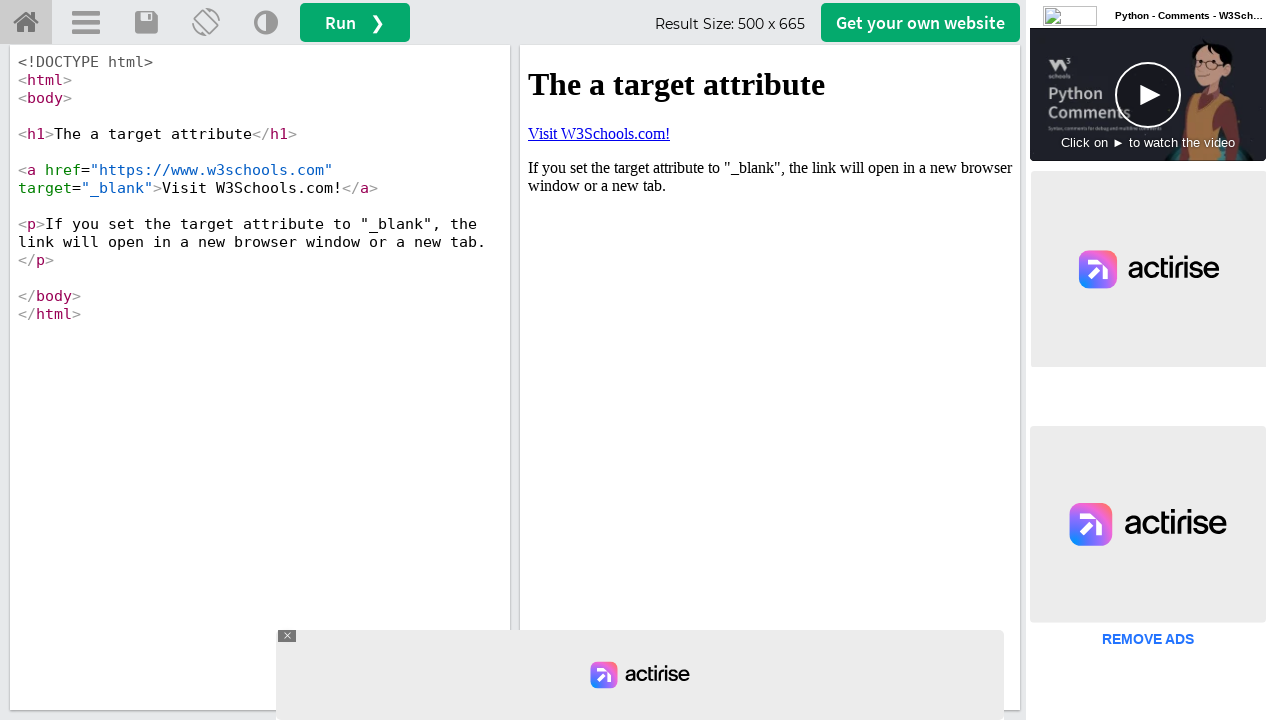

Waited for iframe with id 'iframeResult' to load
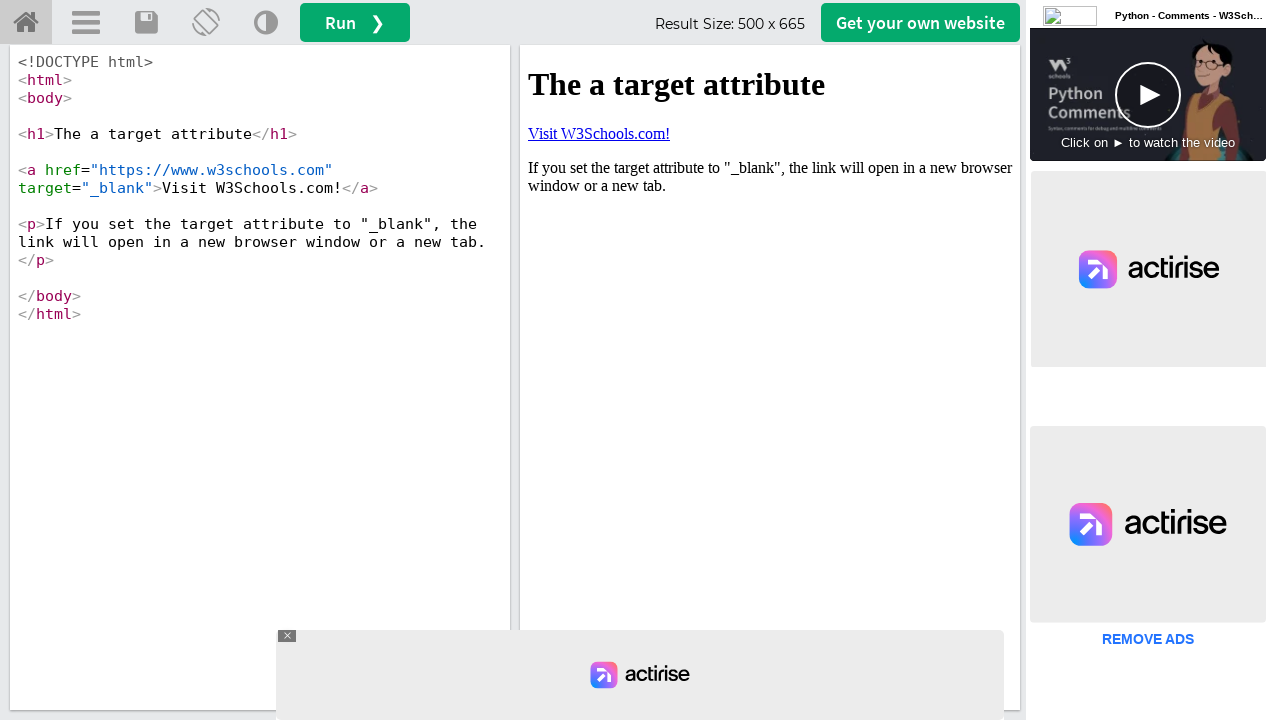

Located iframe element for switching context
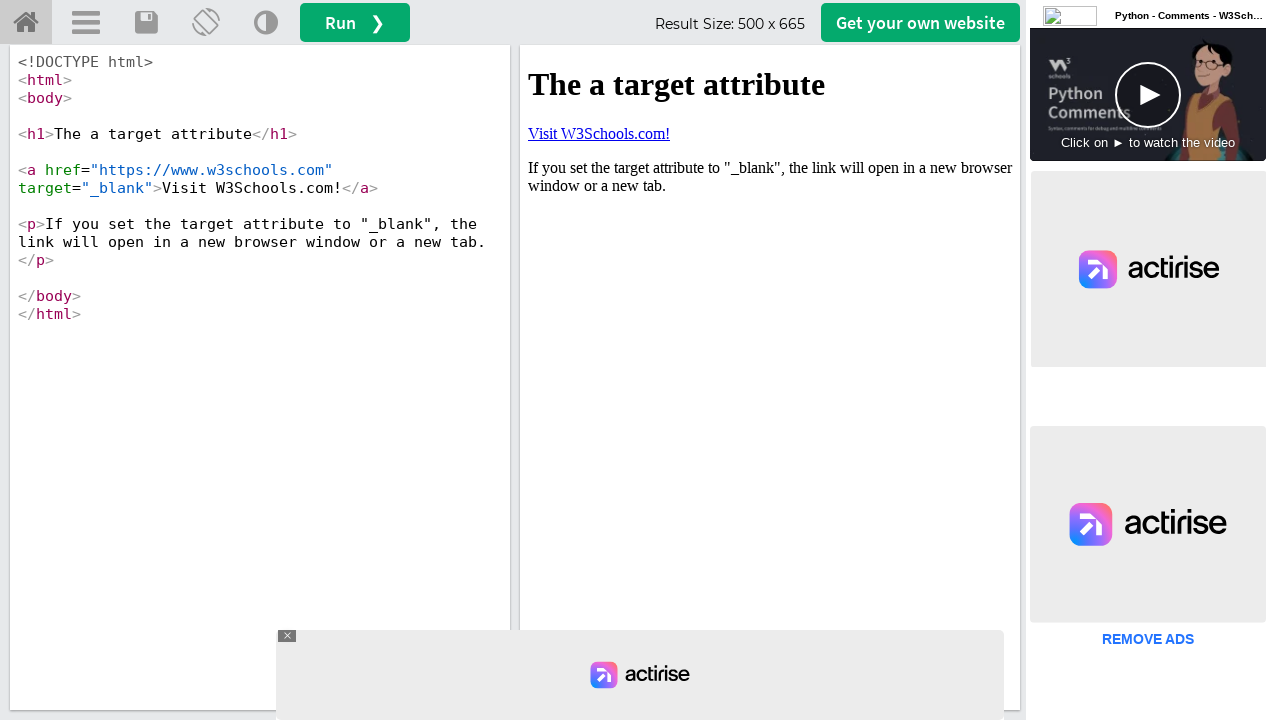

Clicked link 'Visit W3Schools.com!' inside iframe, which opened a new tab at (599, 133) on #iframeResult >> internal:control=enter-frame >> text=Visit W3Schools.com!
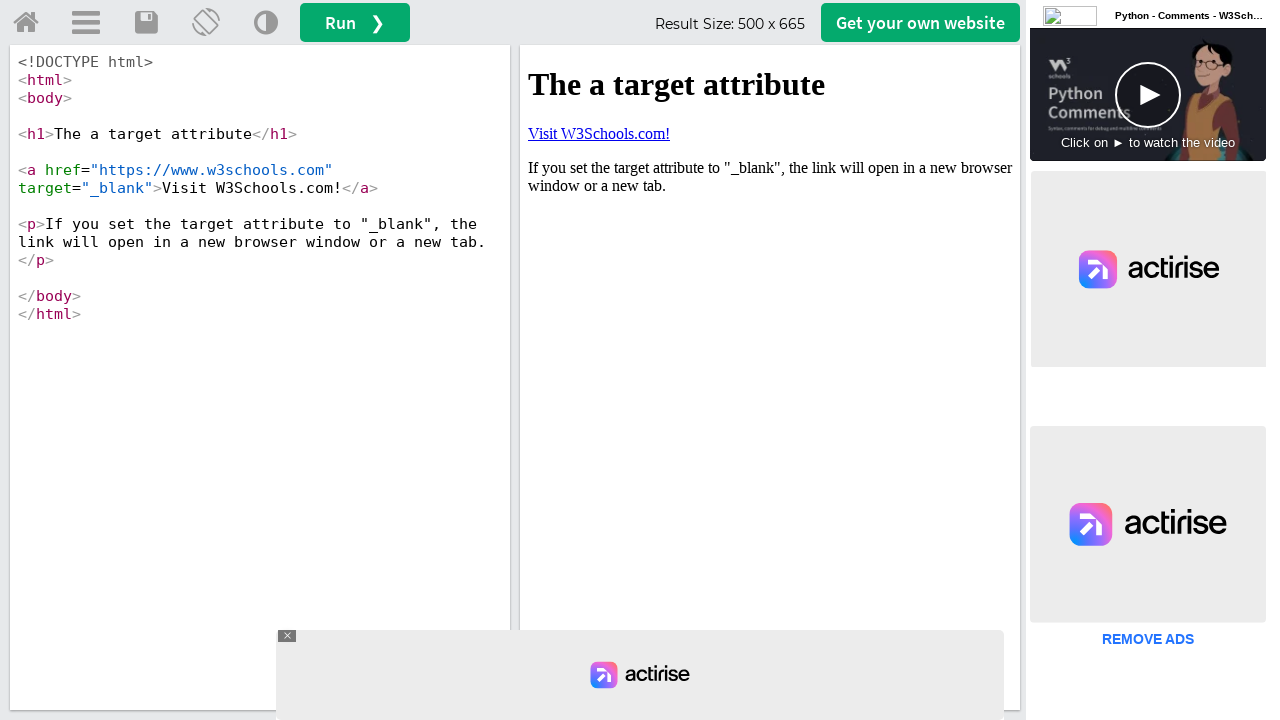

Captured the newly opened page/tab
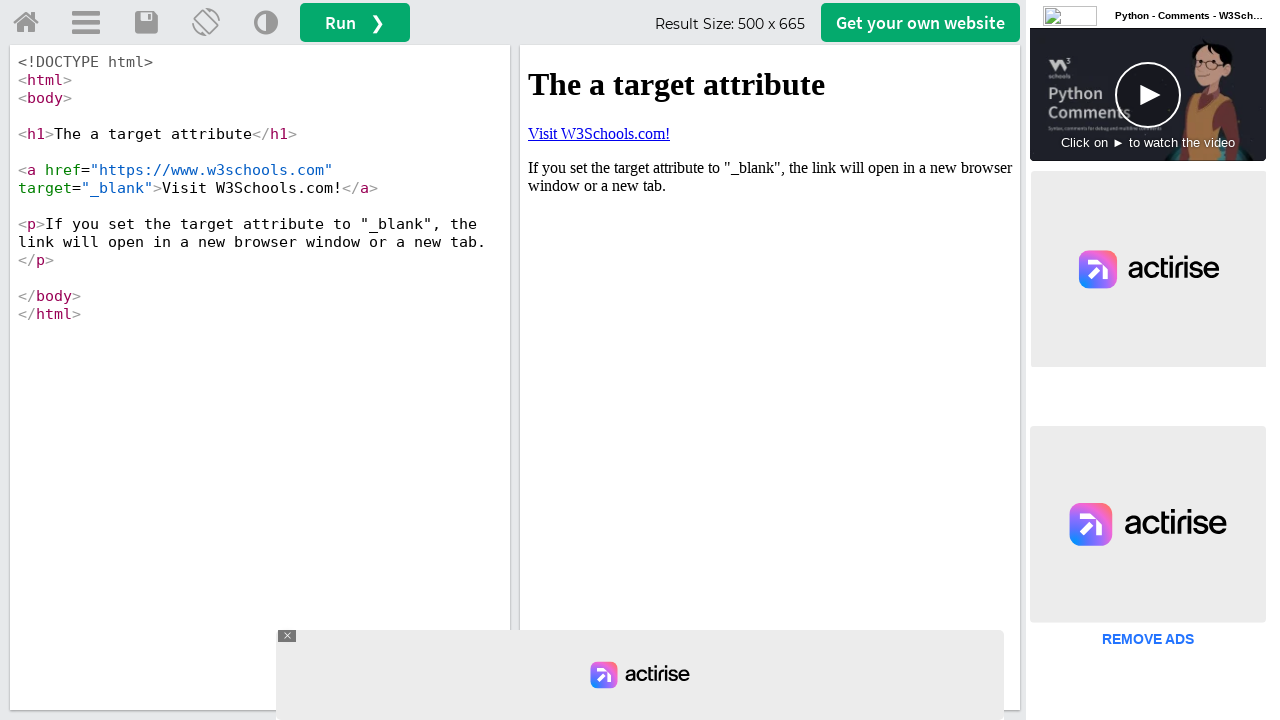

Waited for the new page to fully load
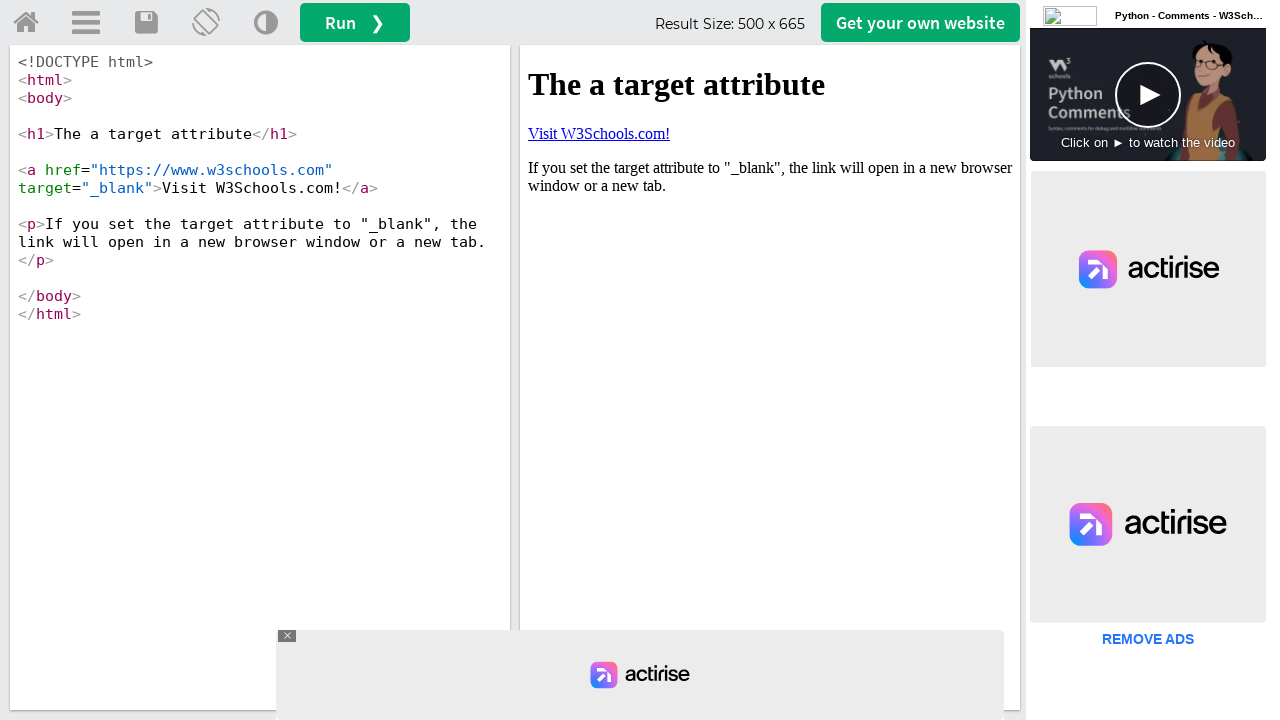

Closed the newly opened tab
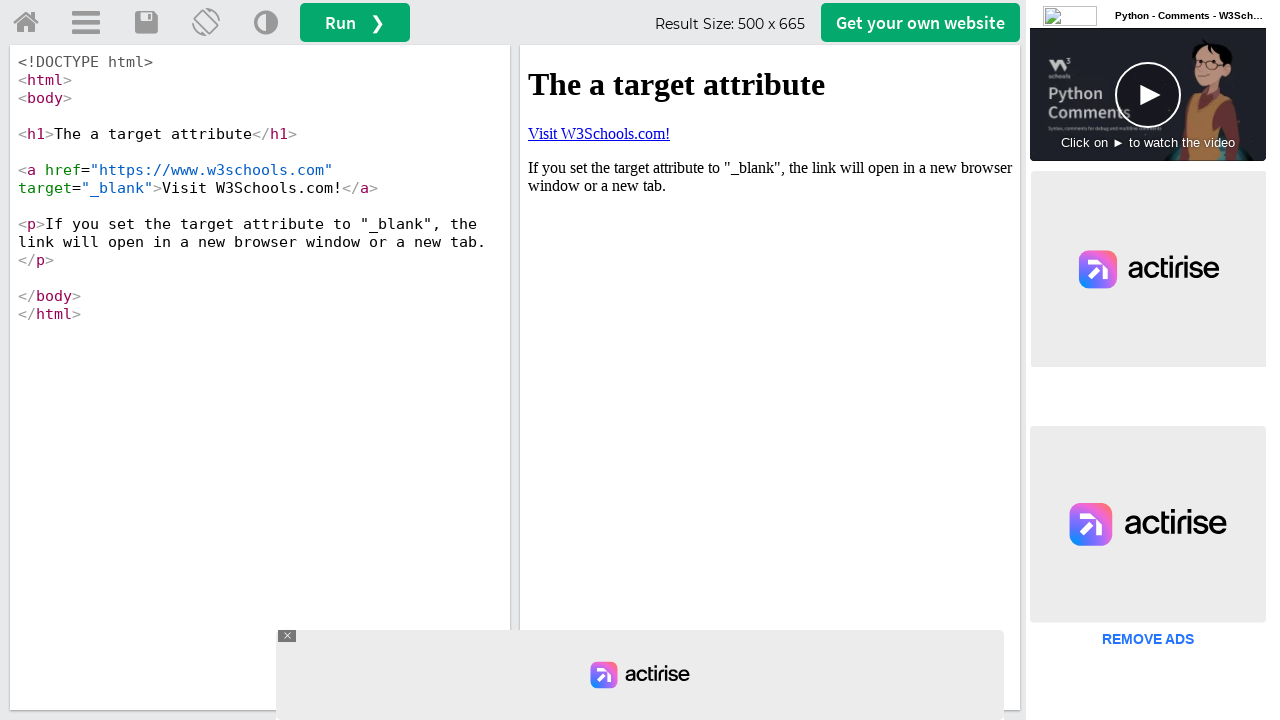

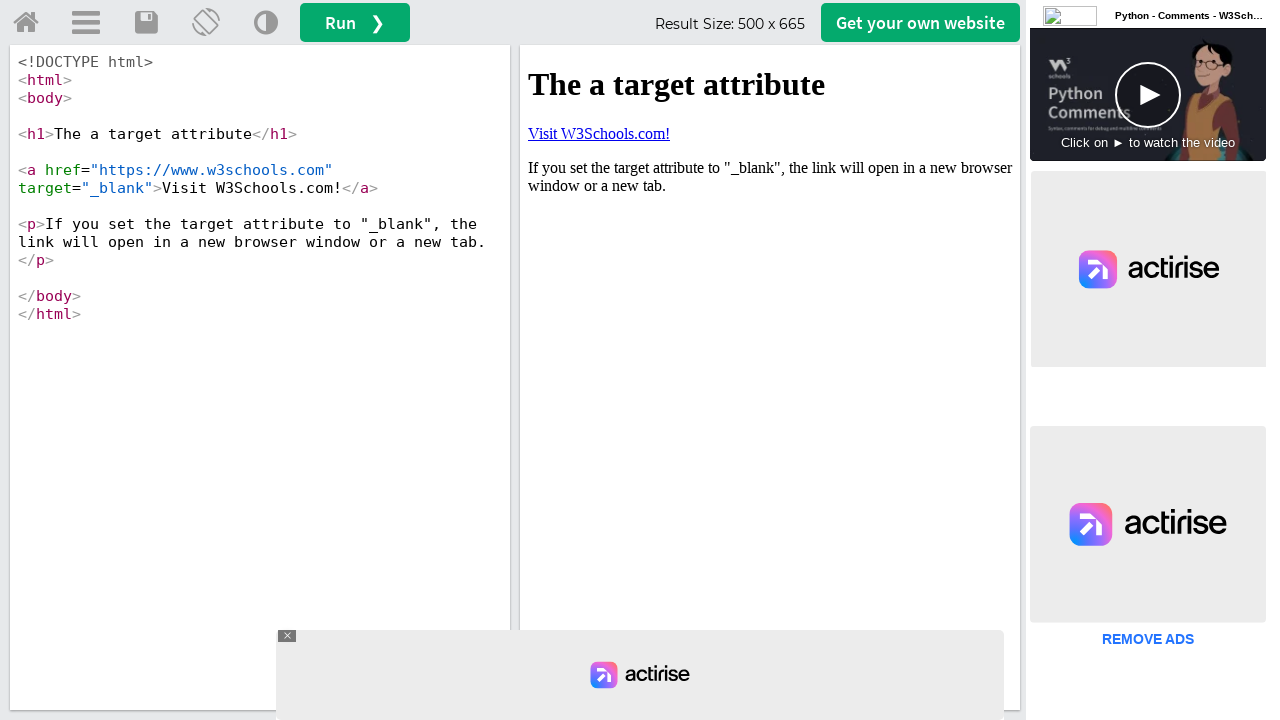